Tests checkbox interaction by clicking on a subscription checkbox and verifying its selected state

Starting URL: https://homepro.herokuapp.com/quote.php

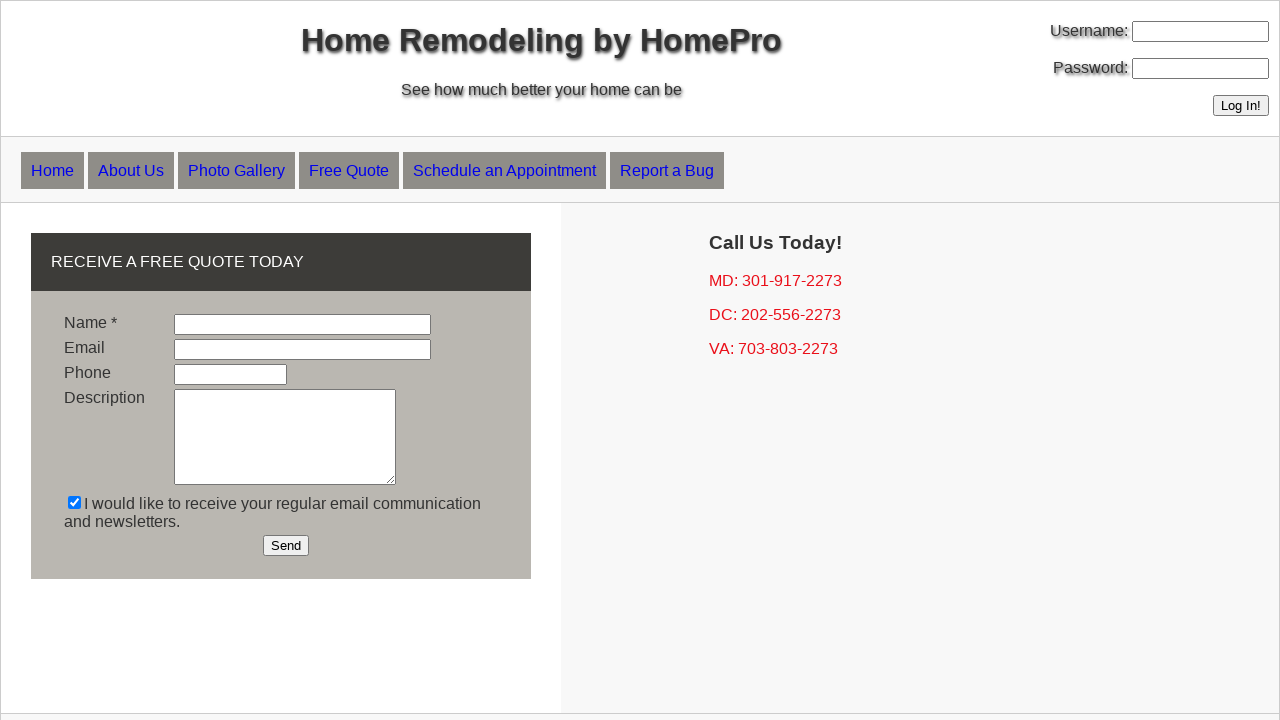

Navigated to quote page
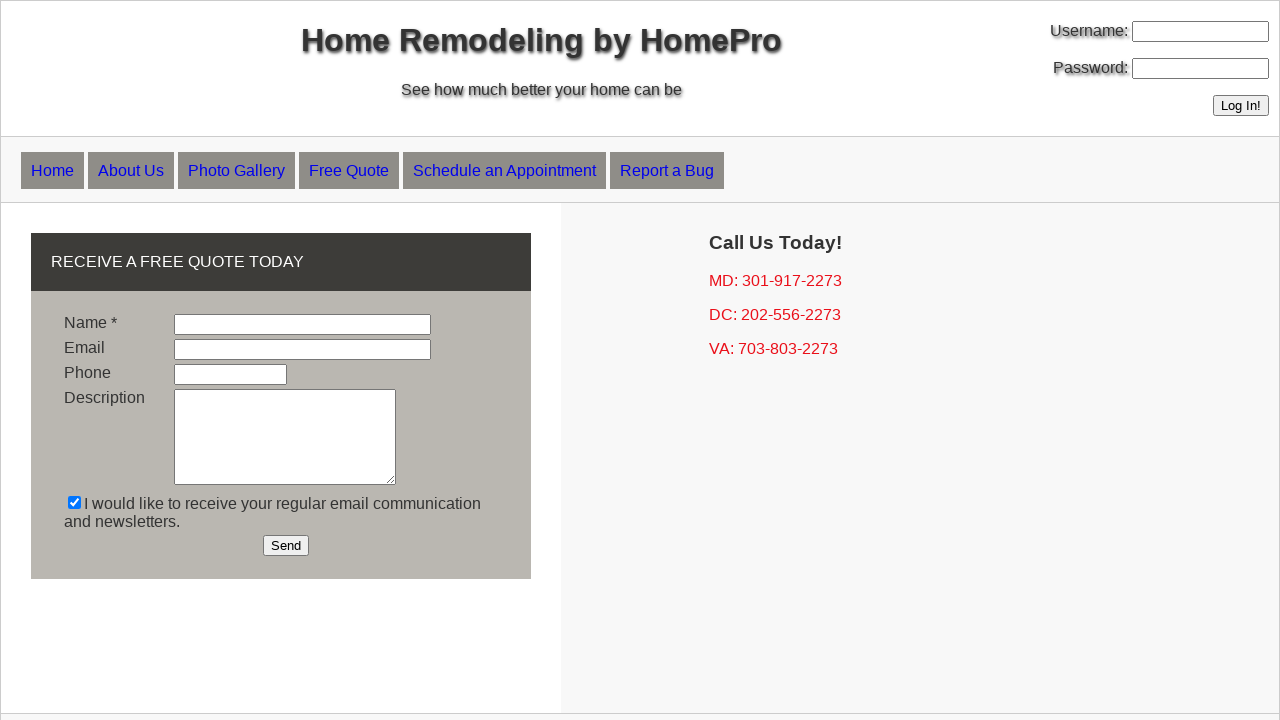

Clicked subscription checkbox at (74, 502) on input[name='subscription']
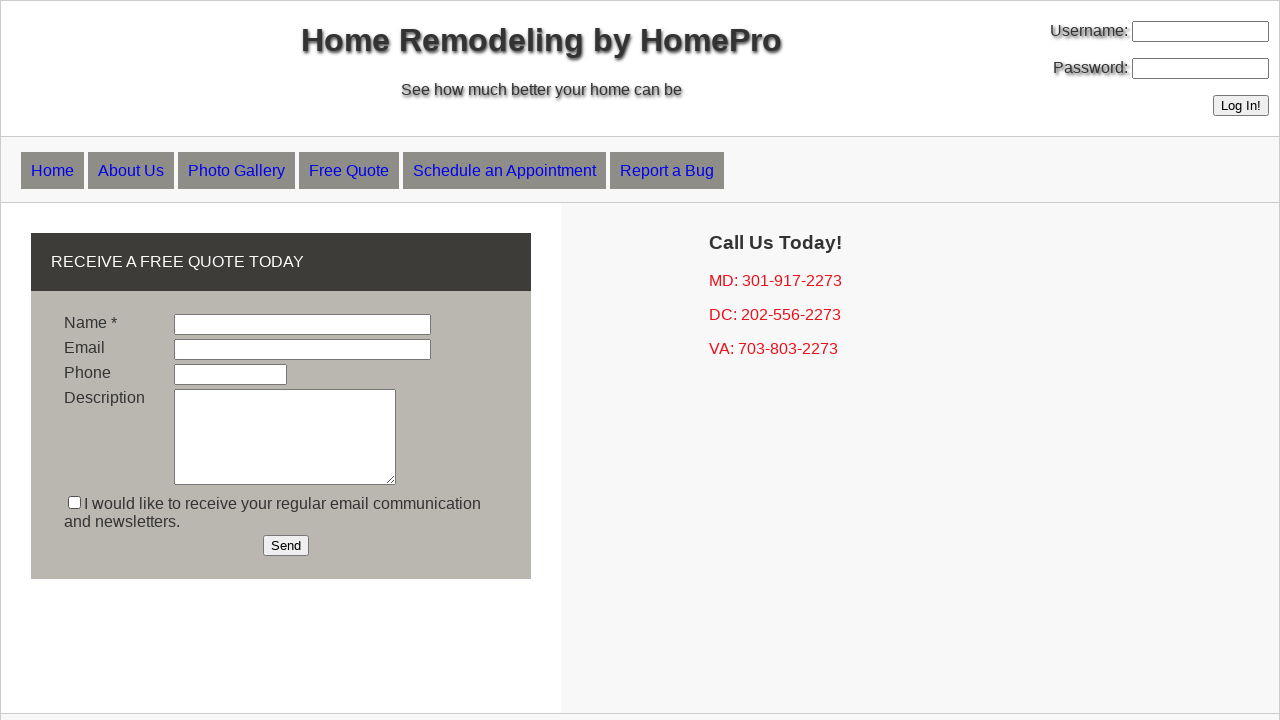

Located subscription checkbox element
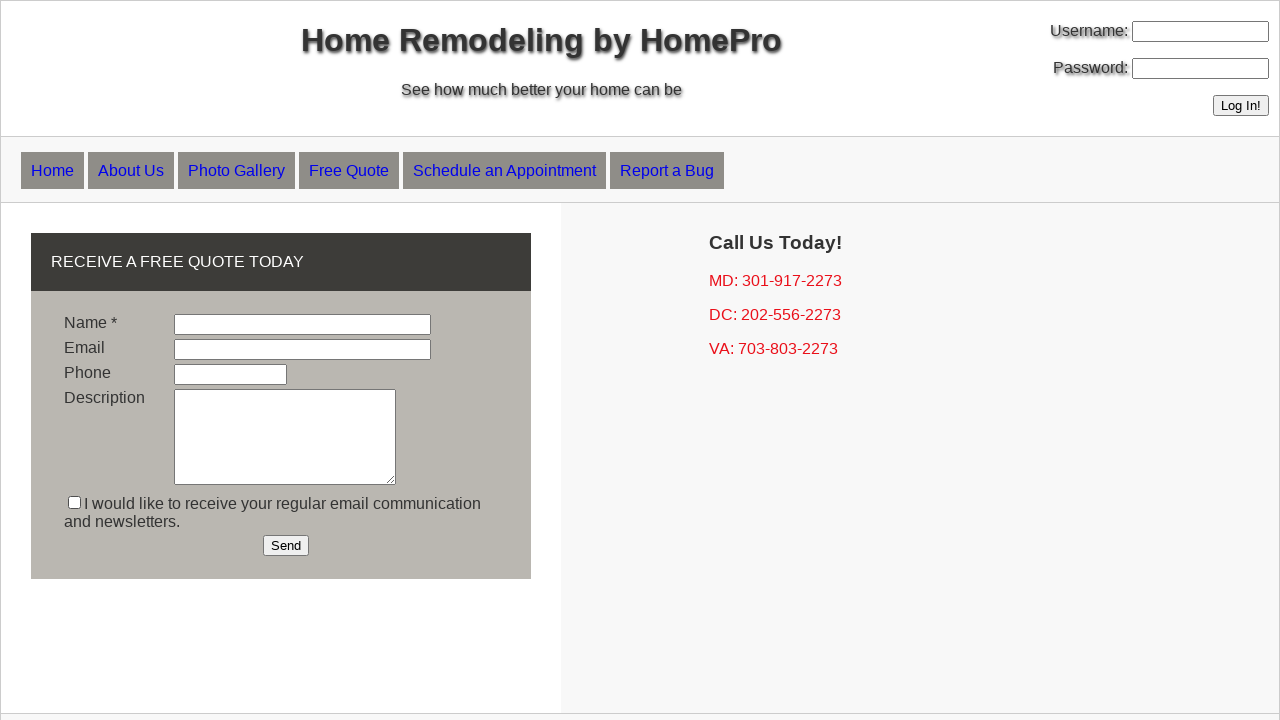

Verified subscription checkbox is selected
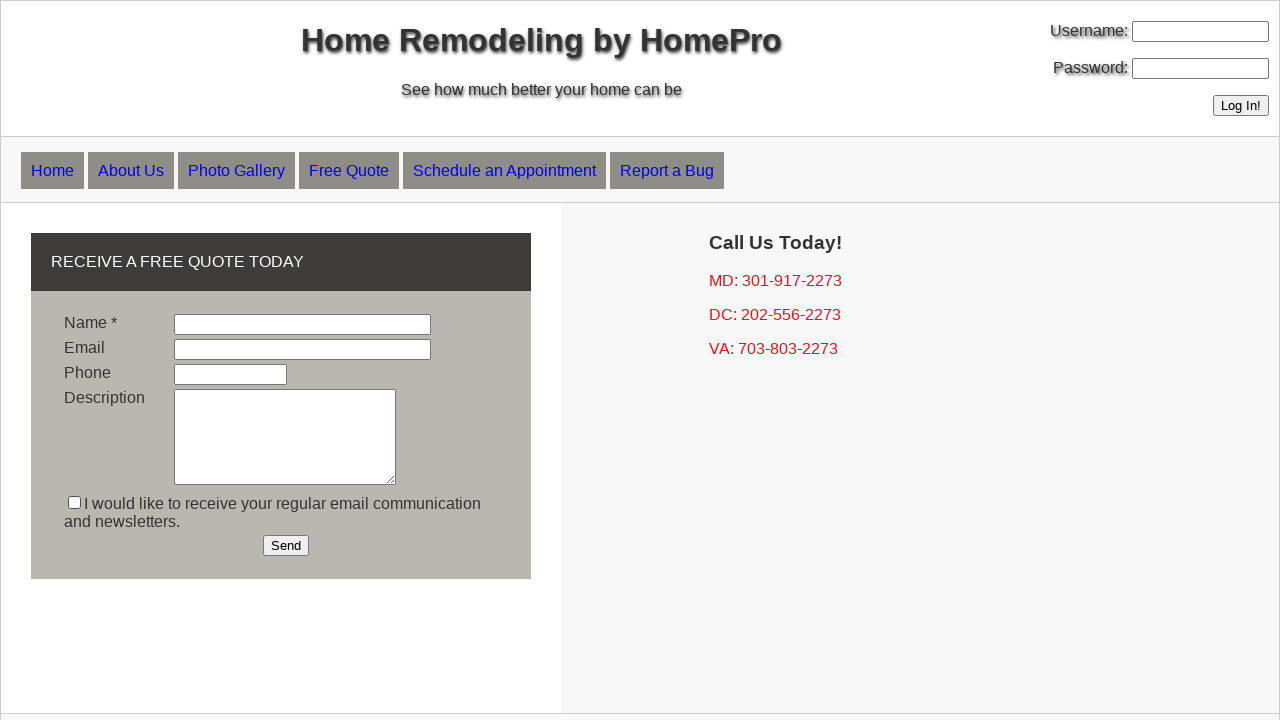

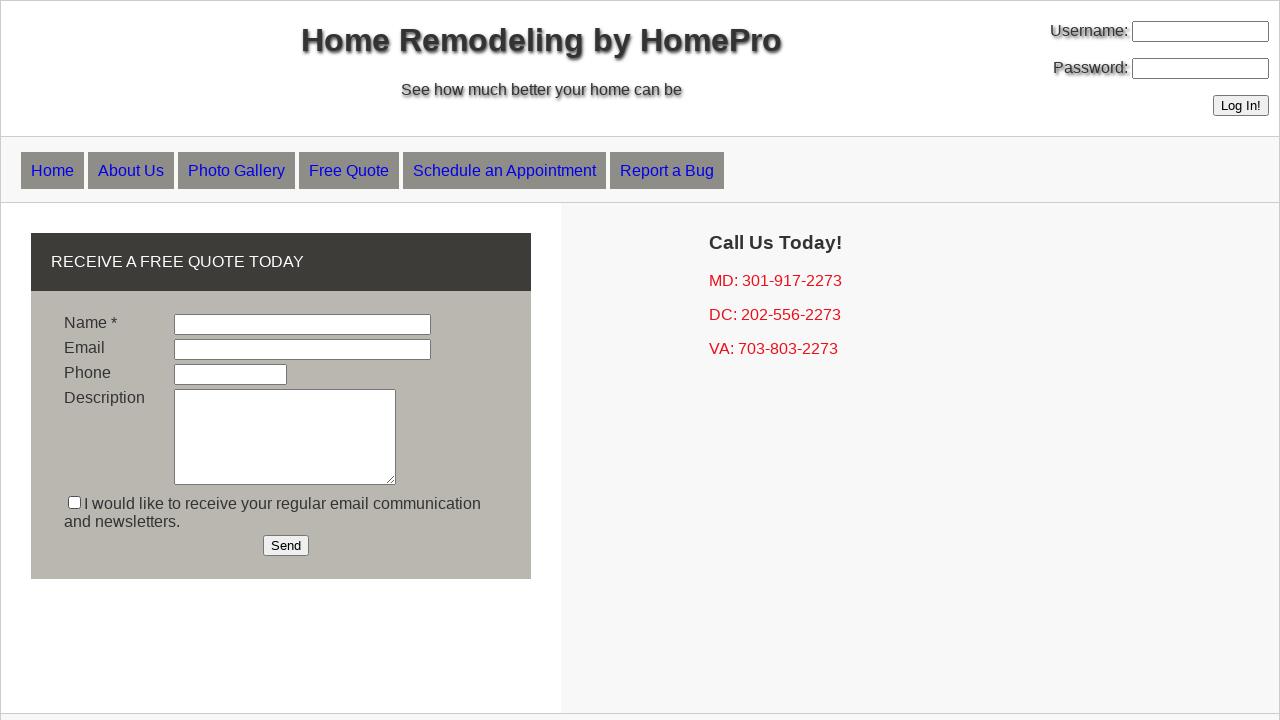